Tests zooming a webpage to 50% using JavaScript execution on a test automation practice site

Starting URL: https://testautomationpractice.blogspot.com/

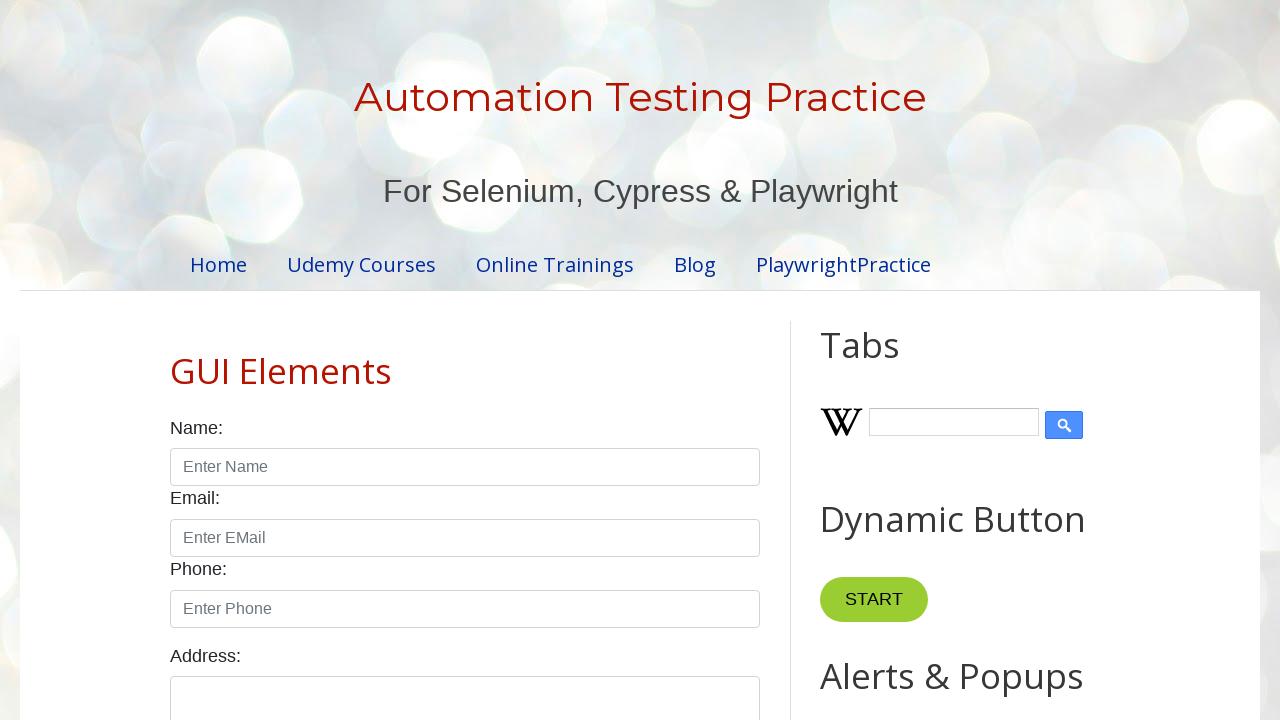

Navigated to test automation practice site
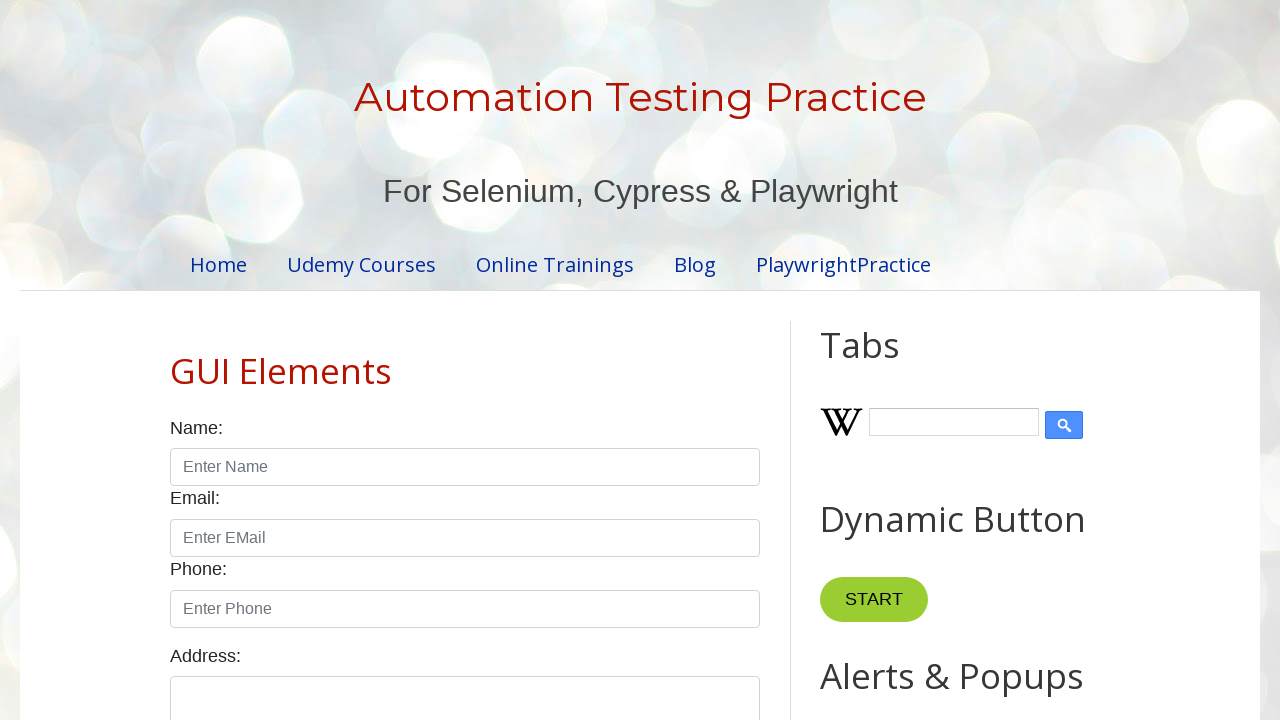

Zoomed webpage to 50% using JavaScript execution
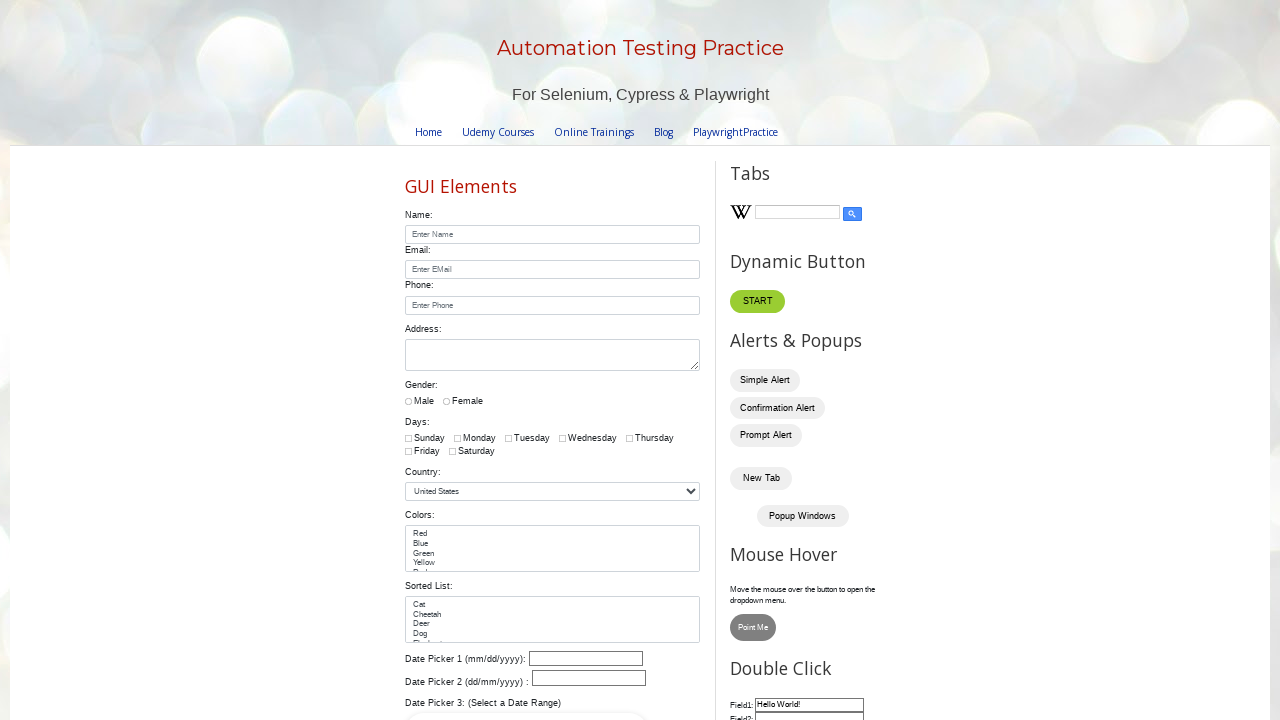

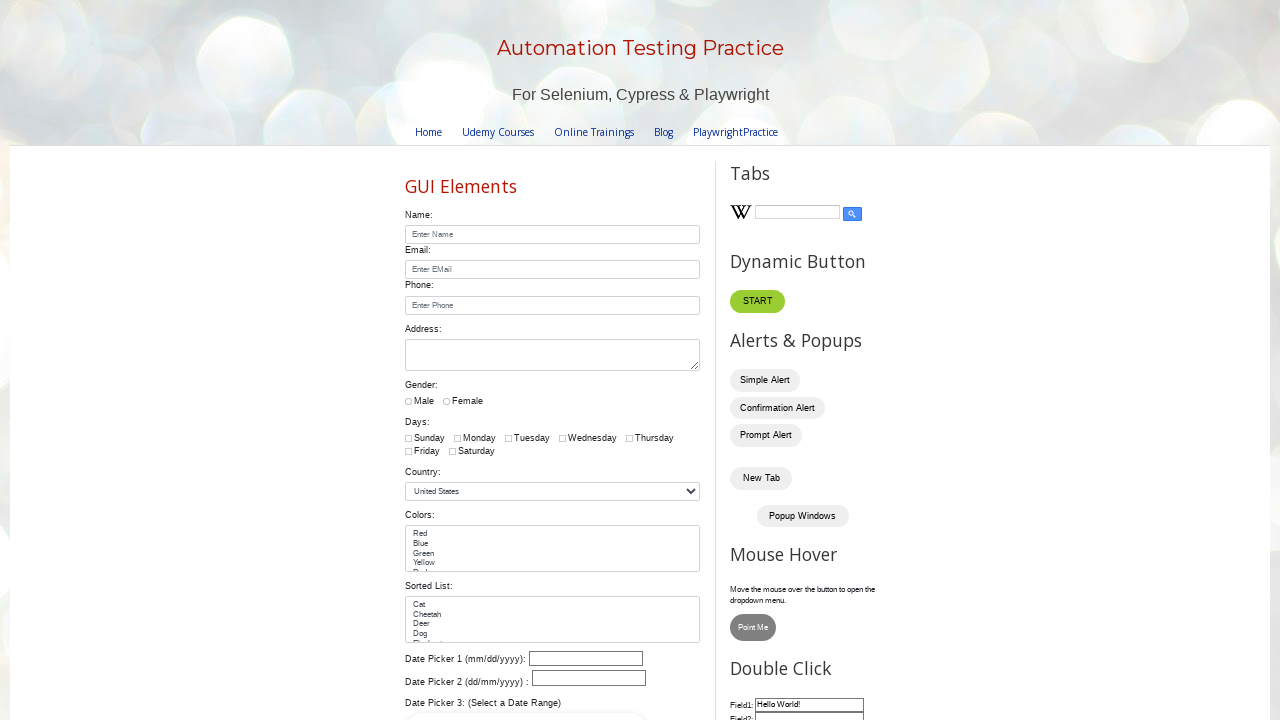